Tests dropdown select functionality by selecting options using different methods: by index, by value, and by visible text

Starting URL: https://www.globalsqa.com/demo-site/select-dropdown-menu/

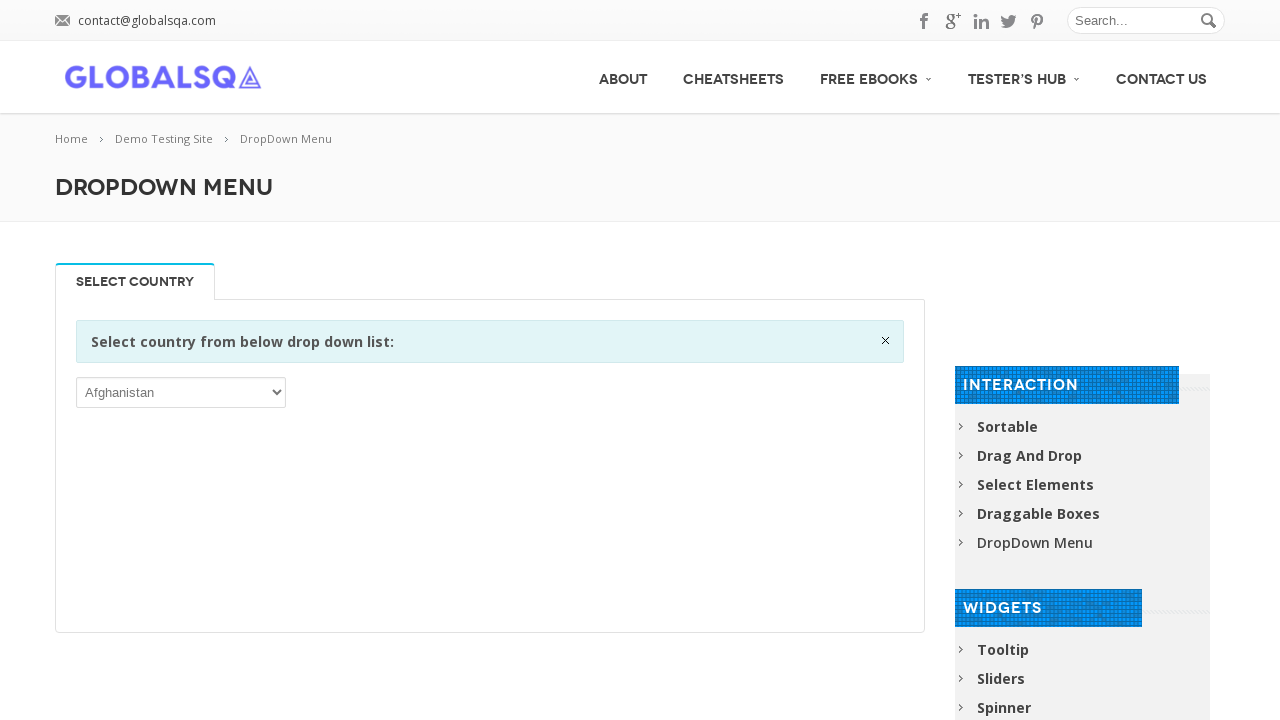

Selected dropdown option by index 2 on select
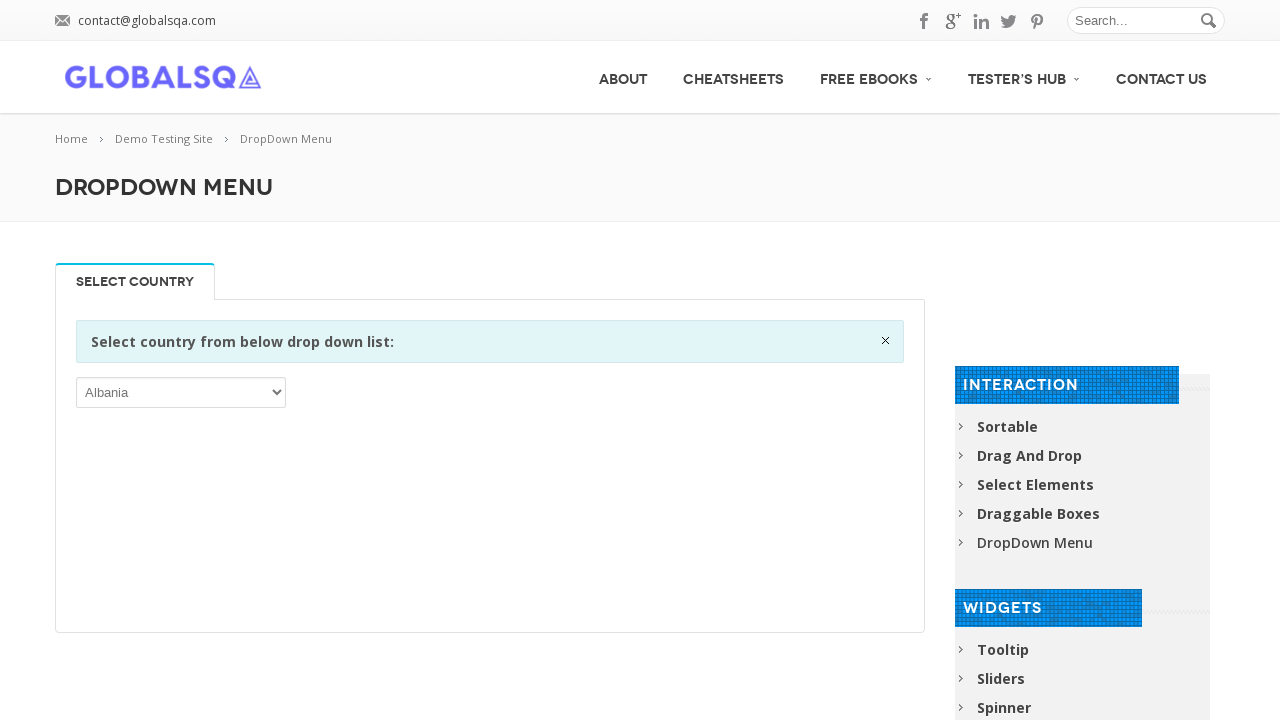

Selected dropdown option by value 'IND' on select
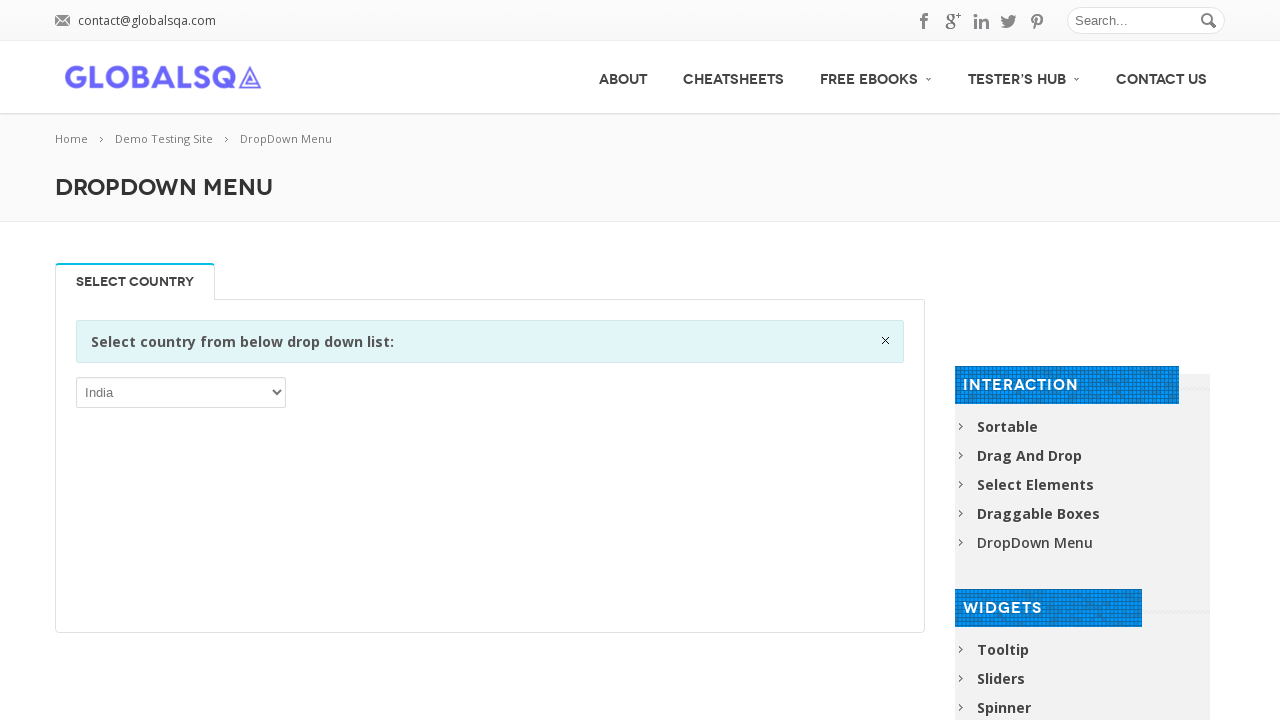

Selected dropdown option by visible text 'Japan' on select
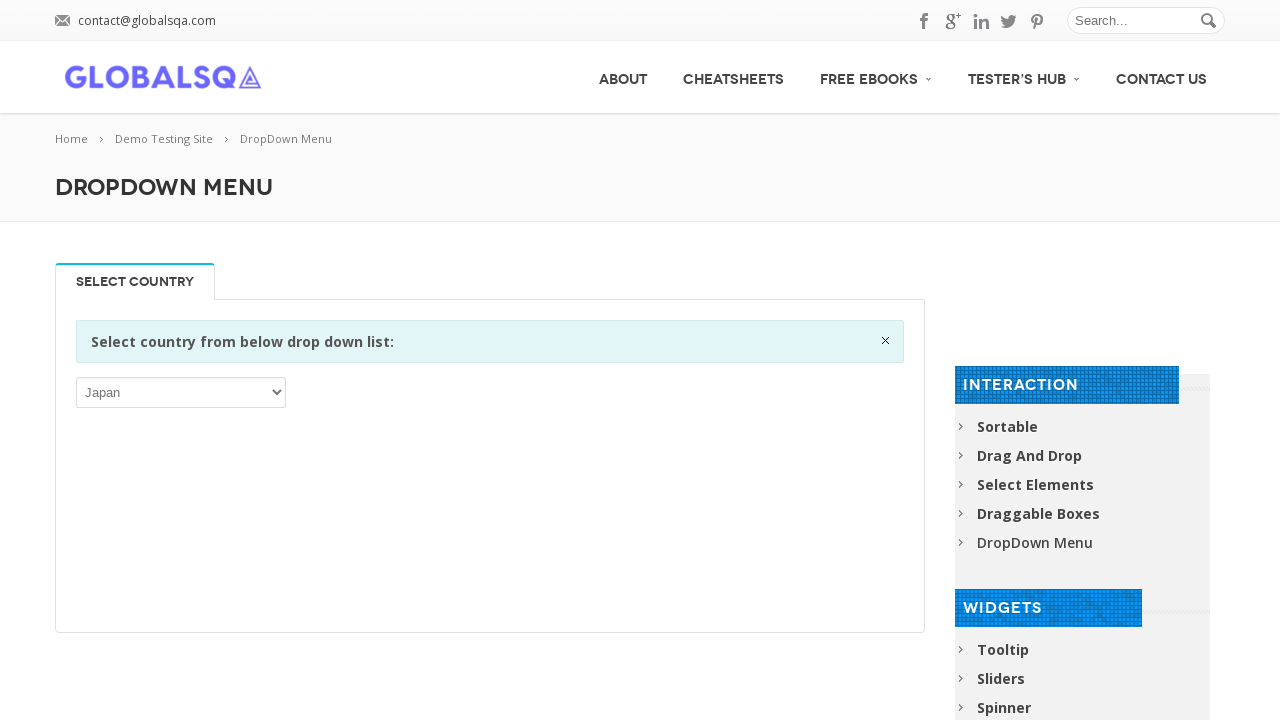

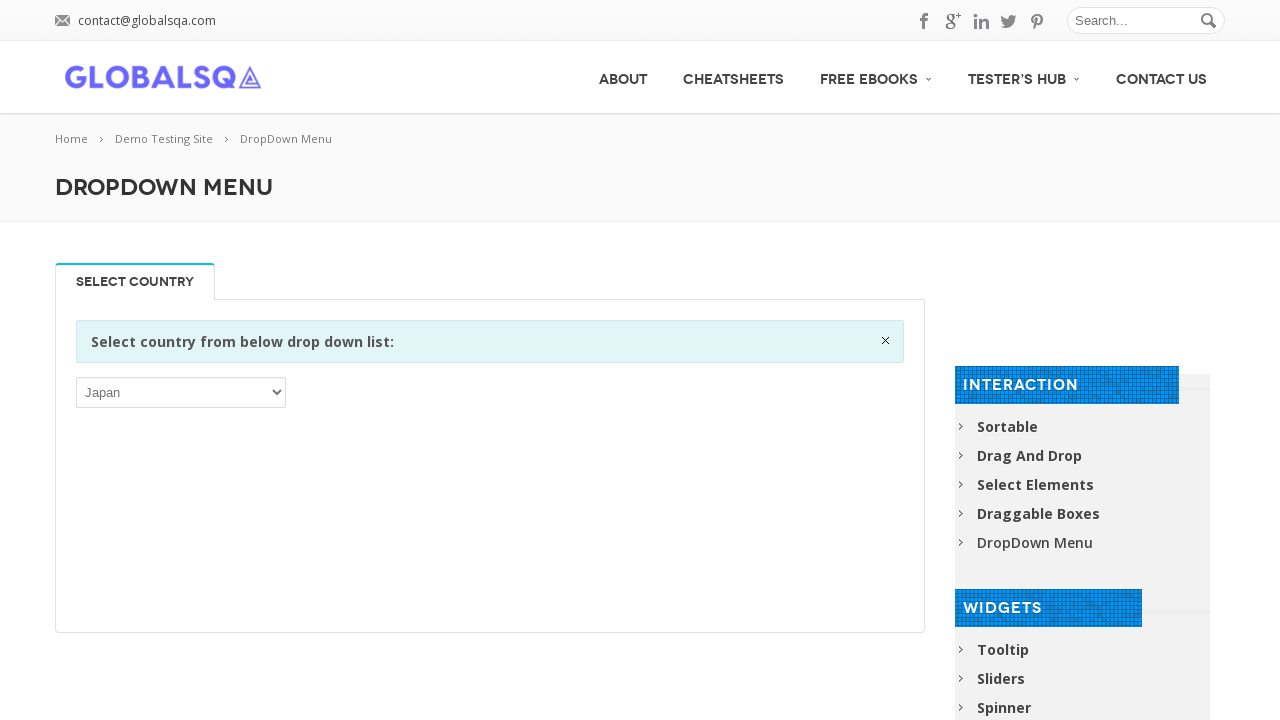